Navigates to a Huggg promotional page and waits for the page content to load

Starting URL: https://launch.huggg.me/super/p7iPuMm9h4lRiM9

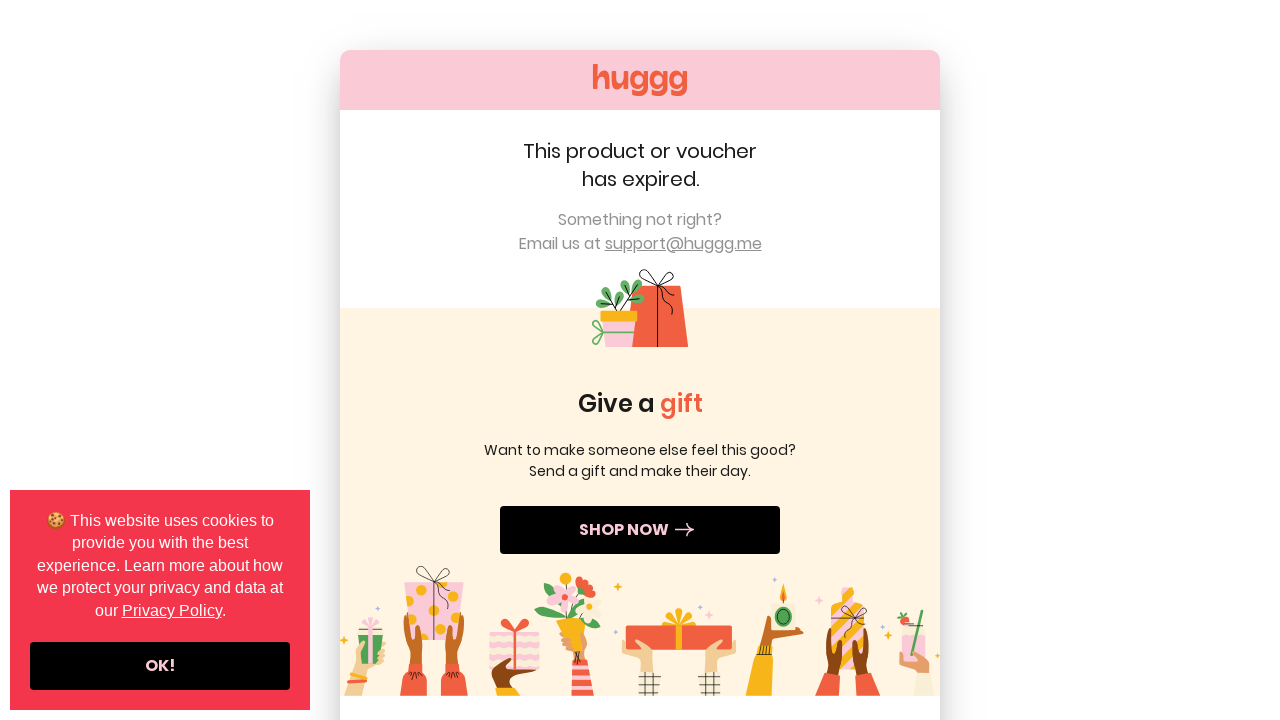

Navigated to Huggg promotional page at https://launch.huggg.me/super/p7iPuMm9h4lRiM9
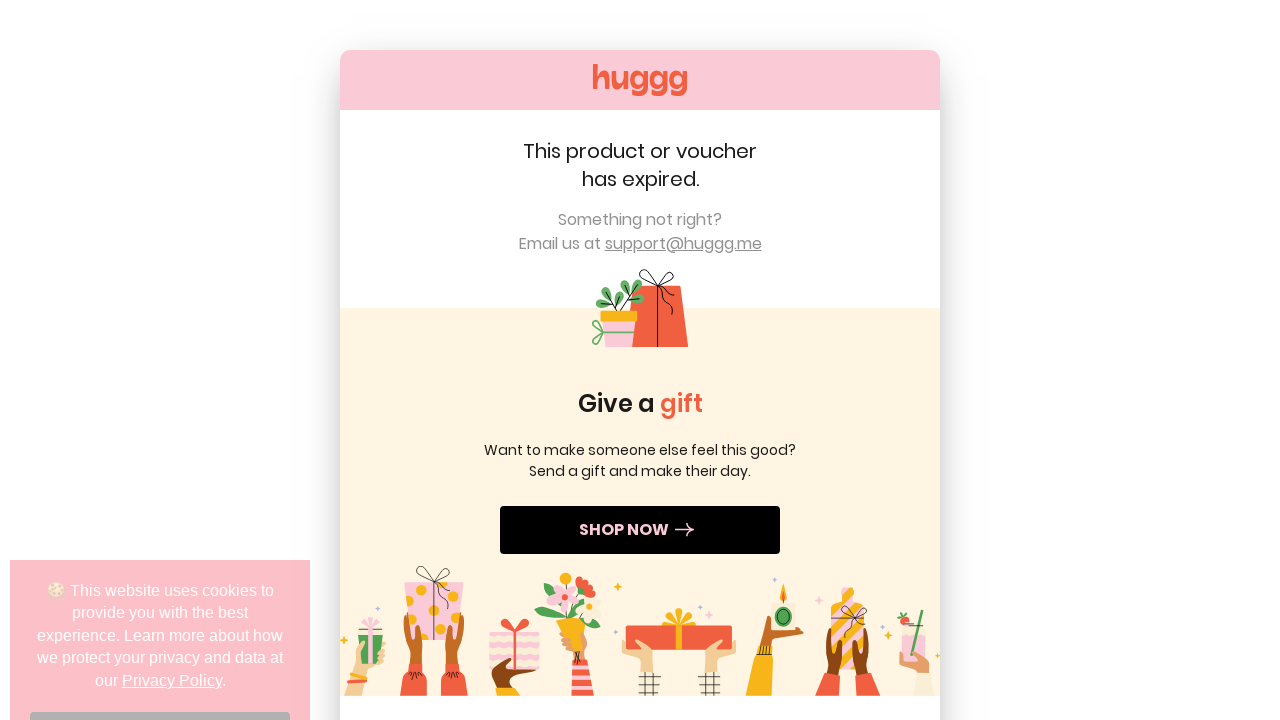

Page content loaded - DOM content ready
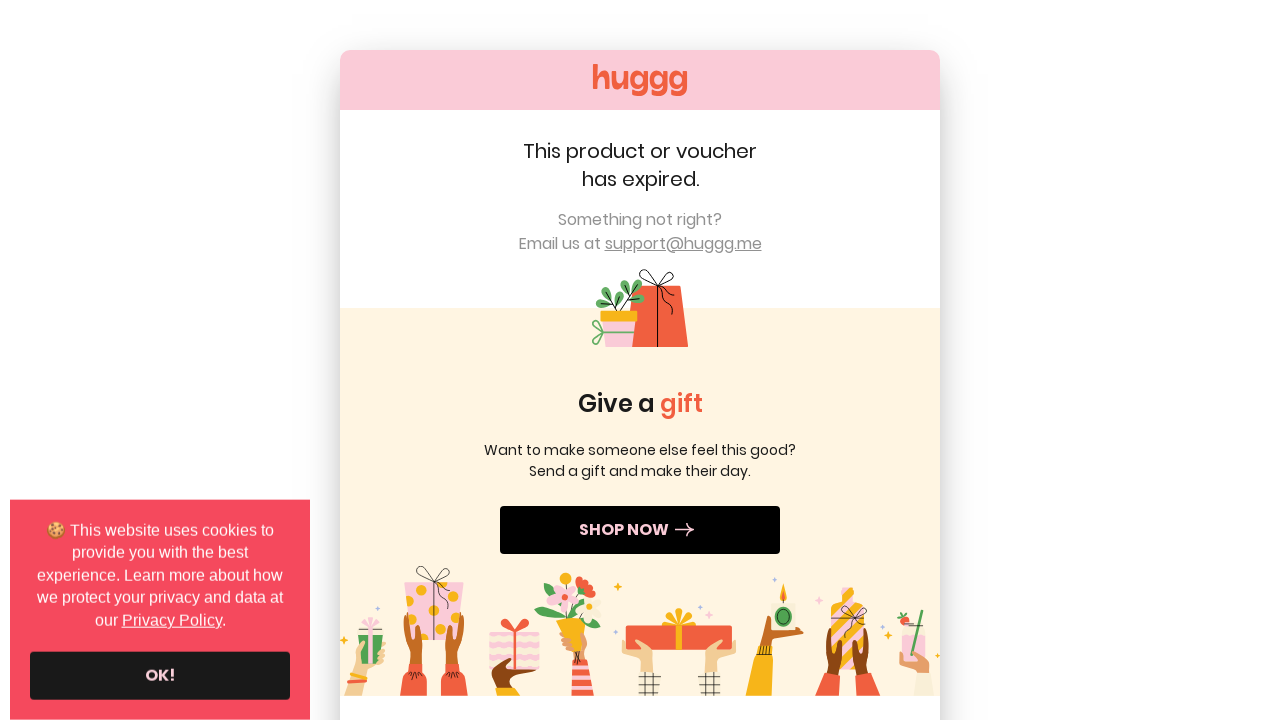

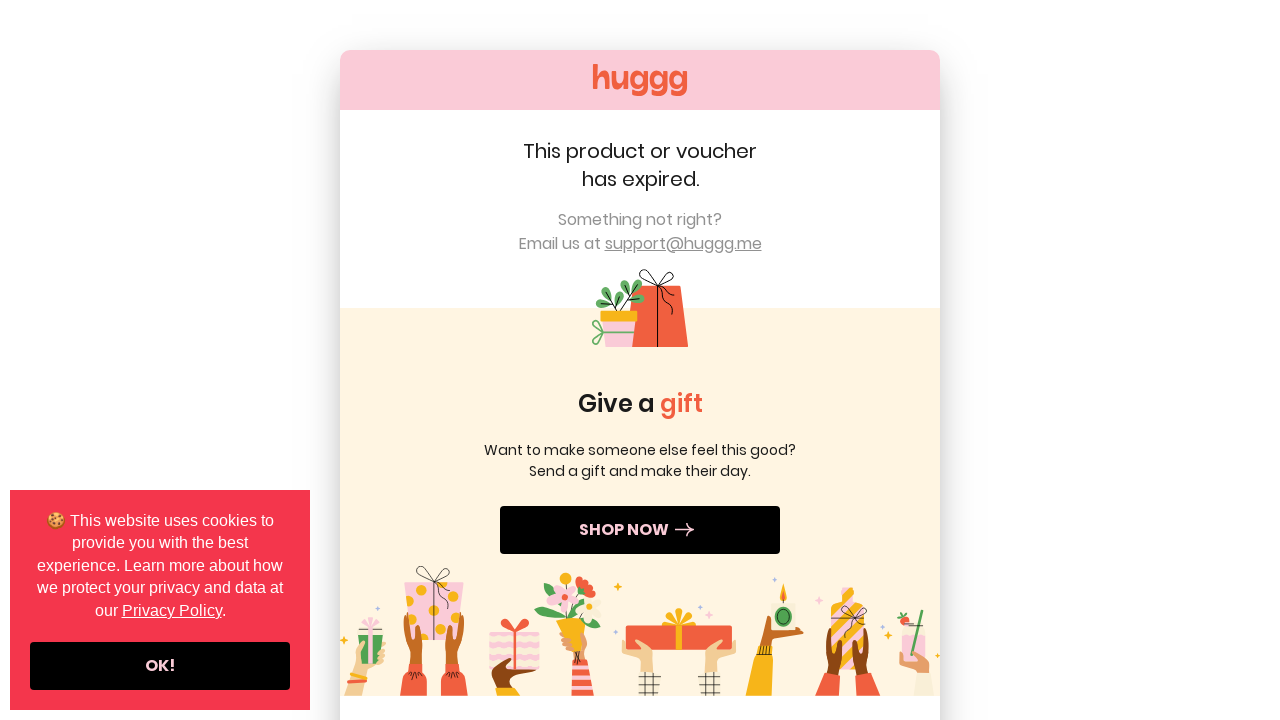